Tests game functionality by clicking the active element, starting the game, and then returning to the main menu.

Starting URL: https://ghsvensson.github.io/NeonTyper/

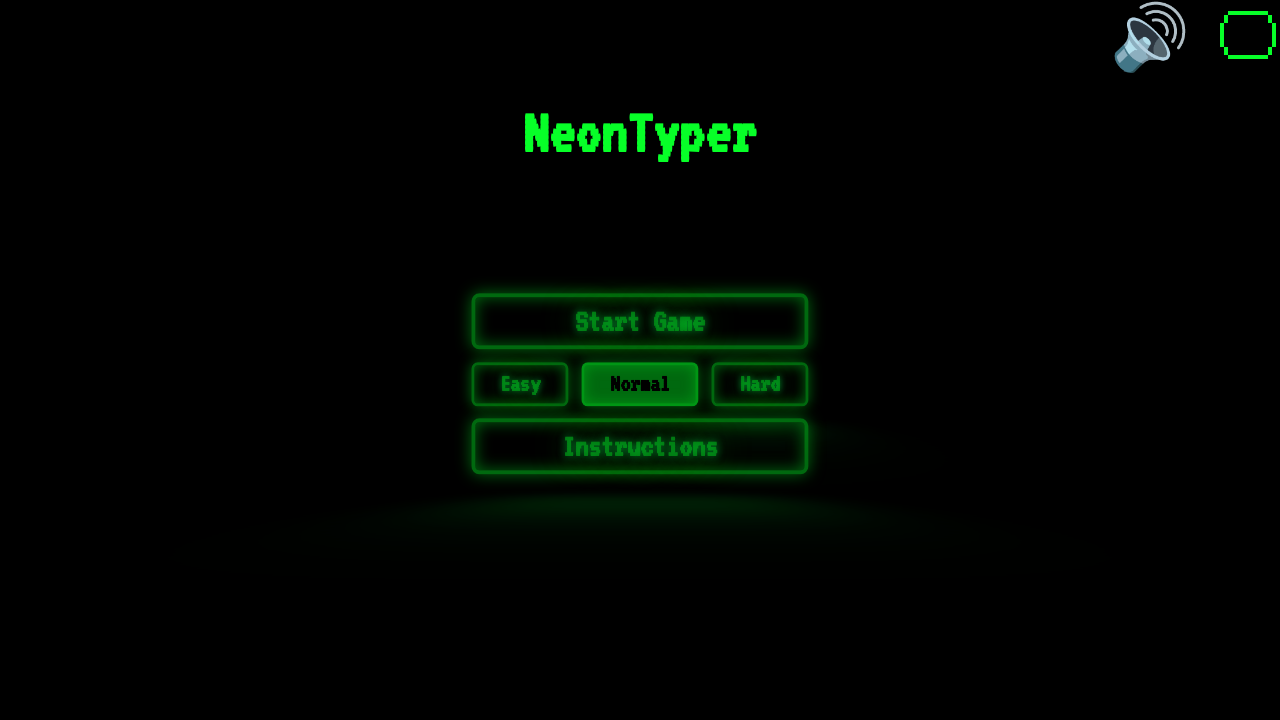

Clicked the active element at (640, 384) on .active
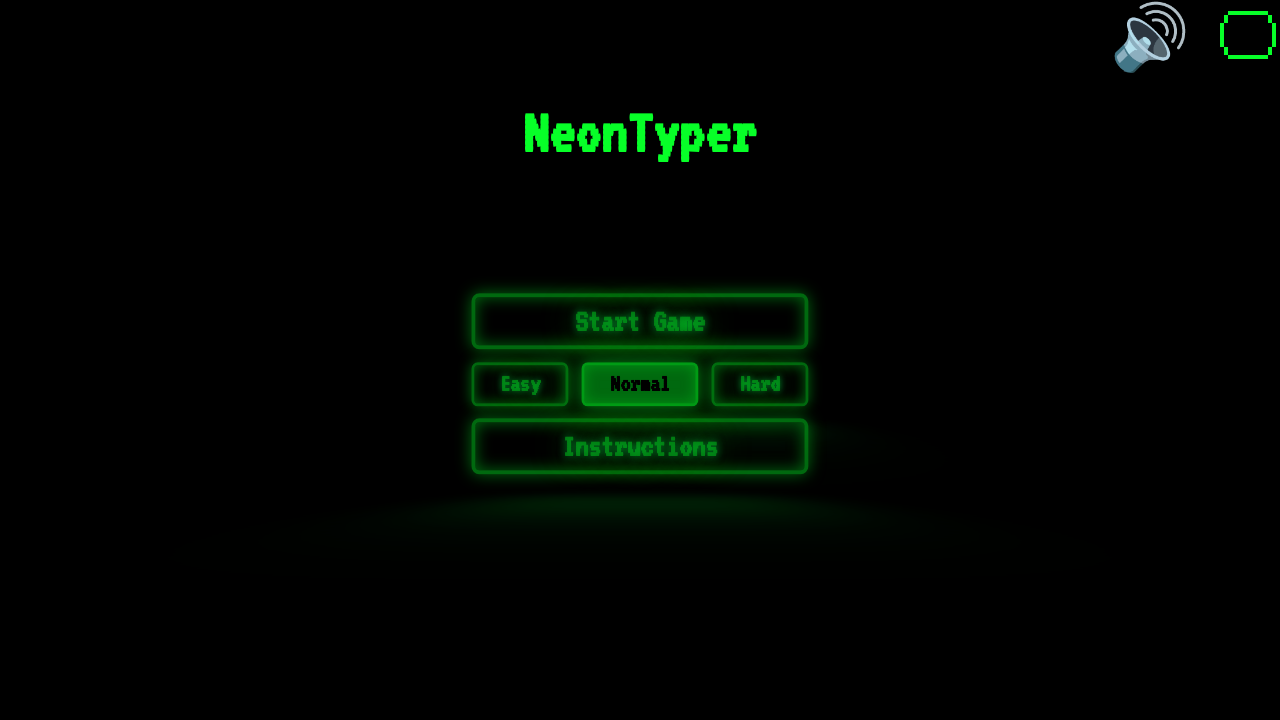

Clicked start button to begin the game at (640, 321) on #start-button
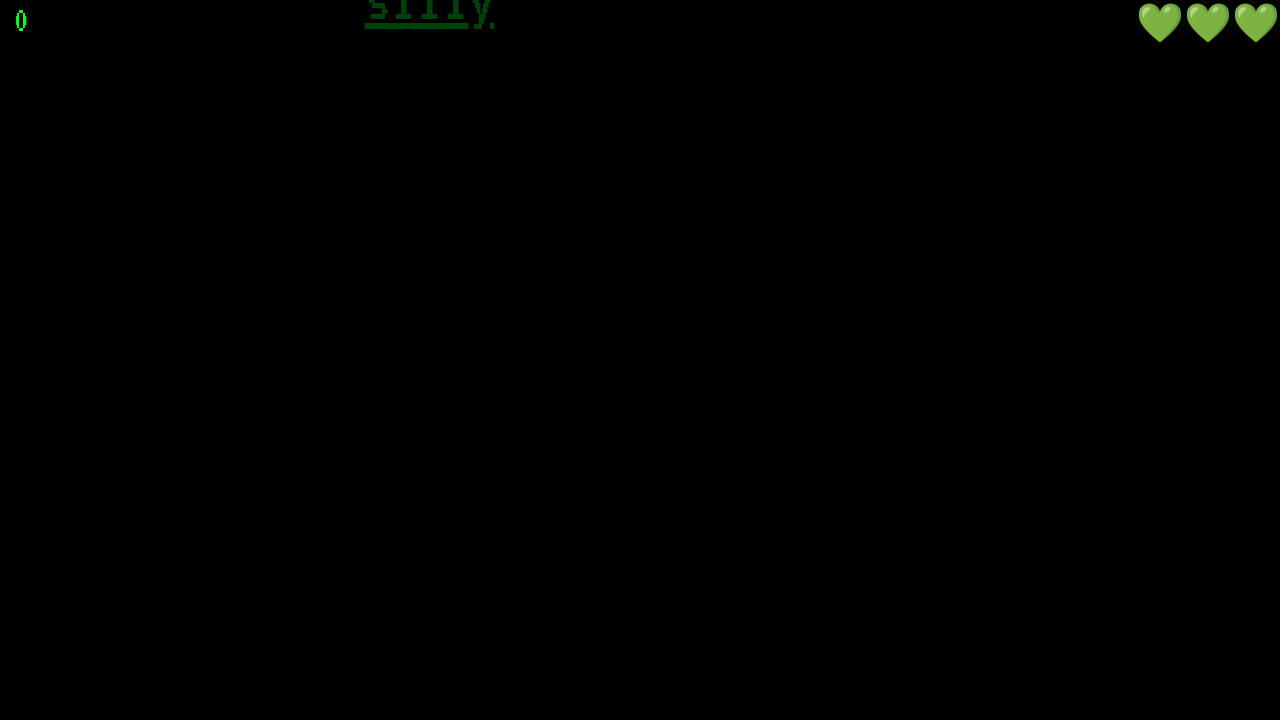

Clicked return button to go back to main menu at (376, 227) on #return-button
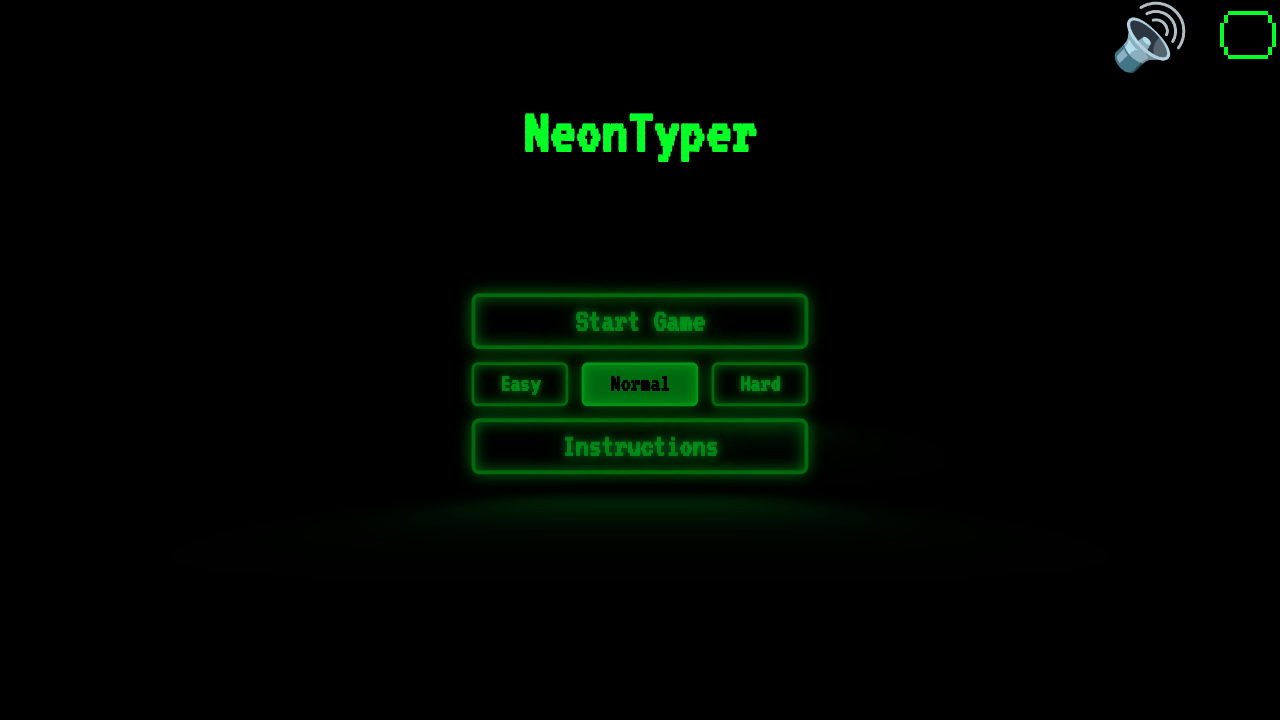

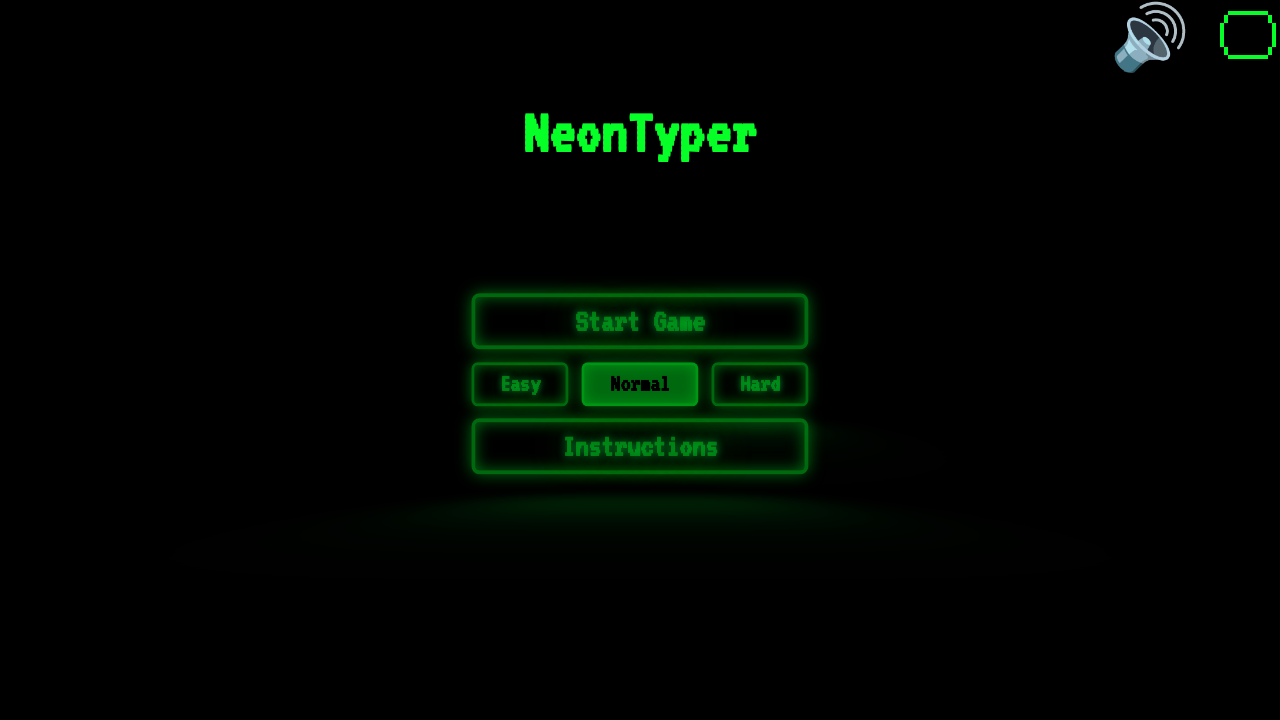